Tests error message validation when username field is empty during login attempt

Starting URL: https://www.saucedemo.com/

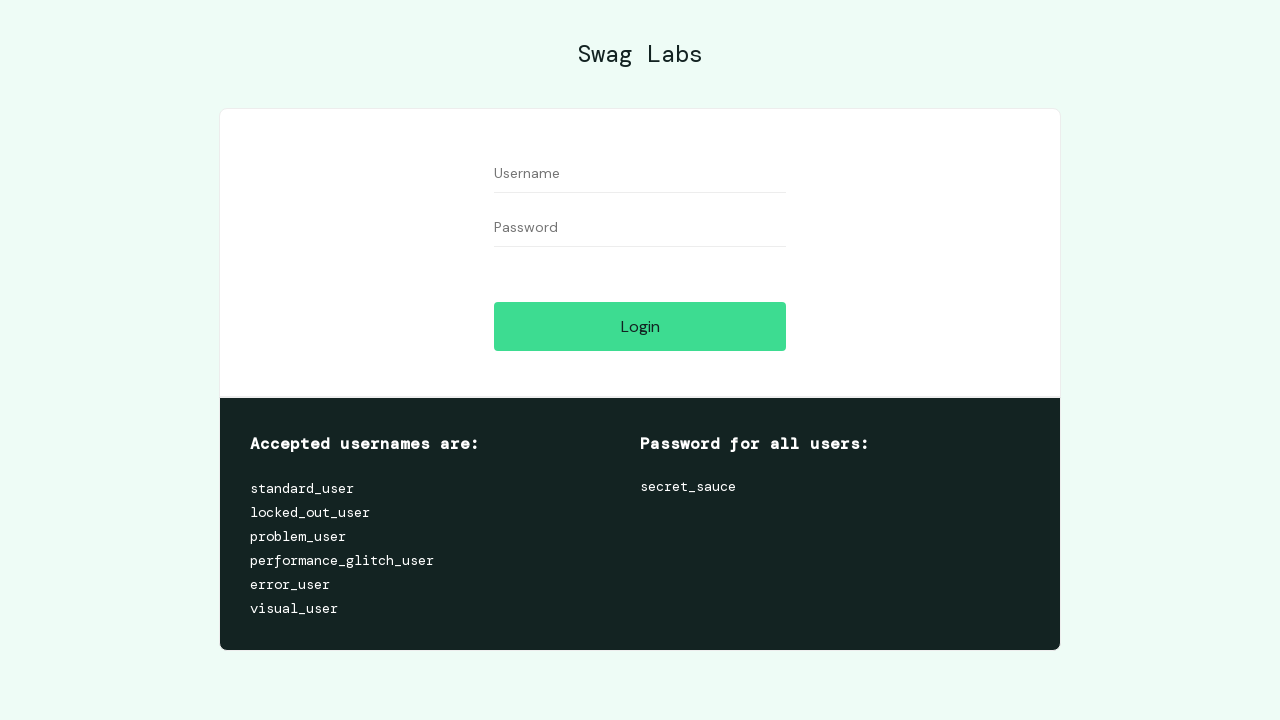

Left username field empty on #user-name
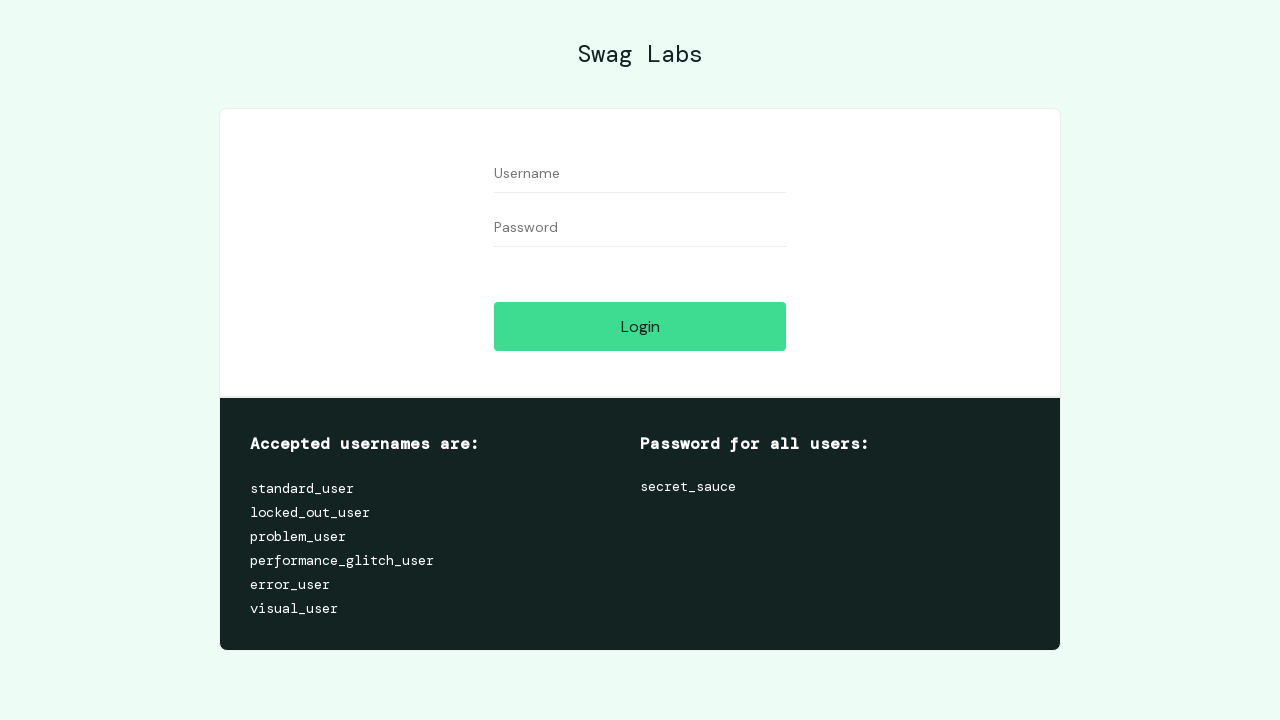

Filled password field with 'qwer1234' on #password
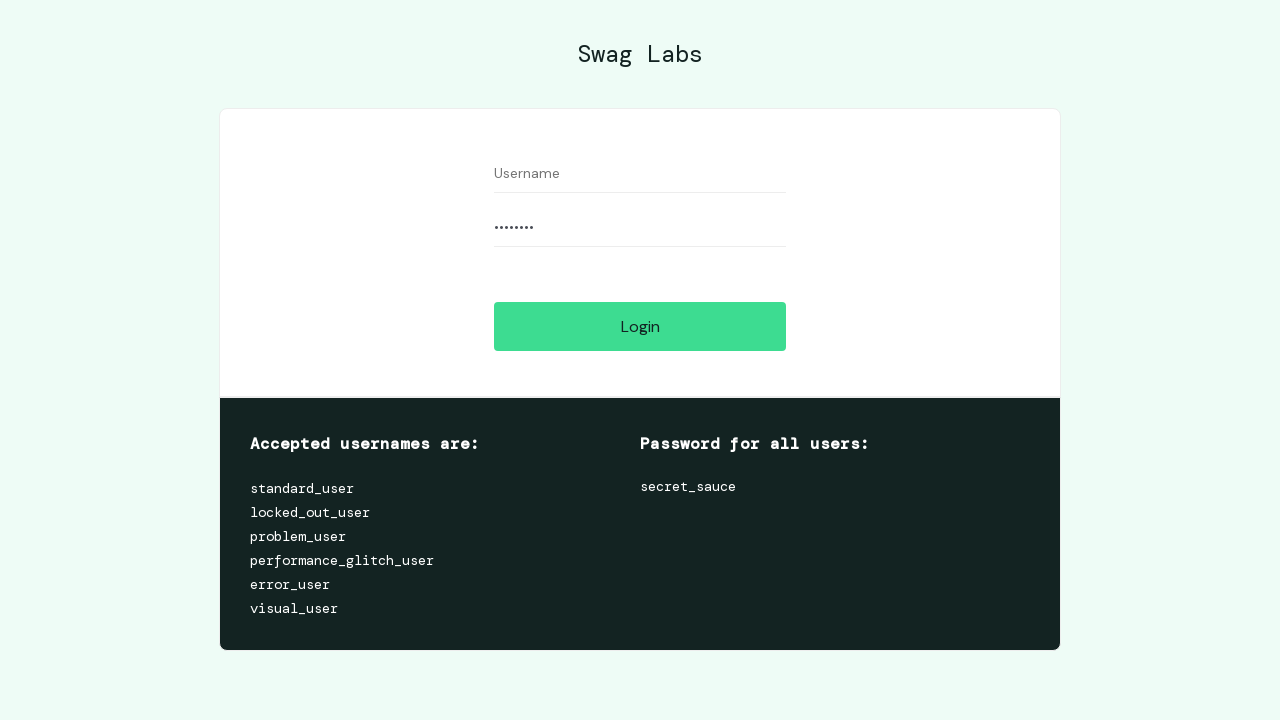

Clicked login button with empty username at (640, 326) on .submit-button
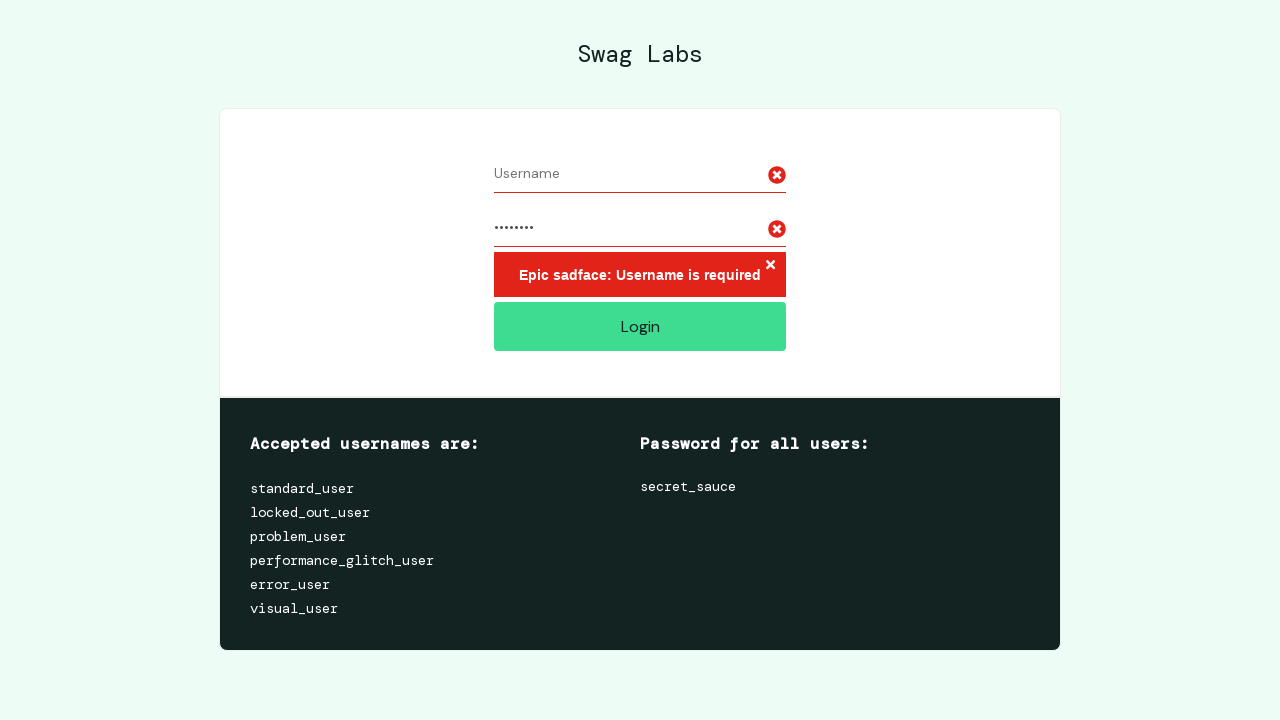

Error message appeared on page
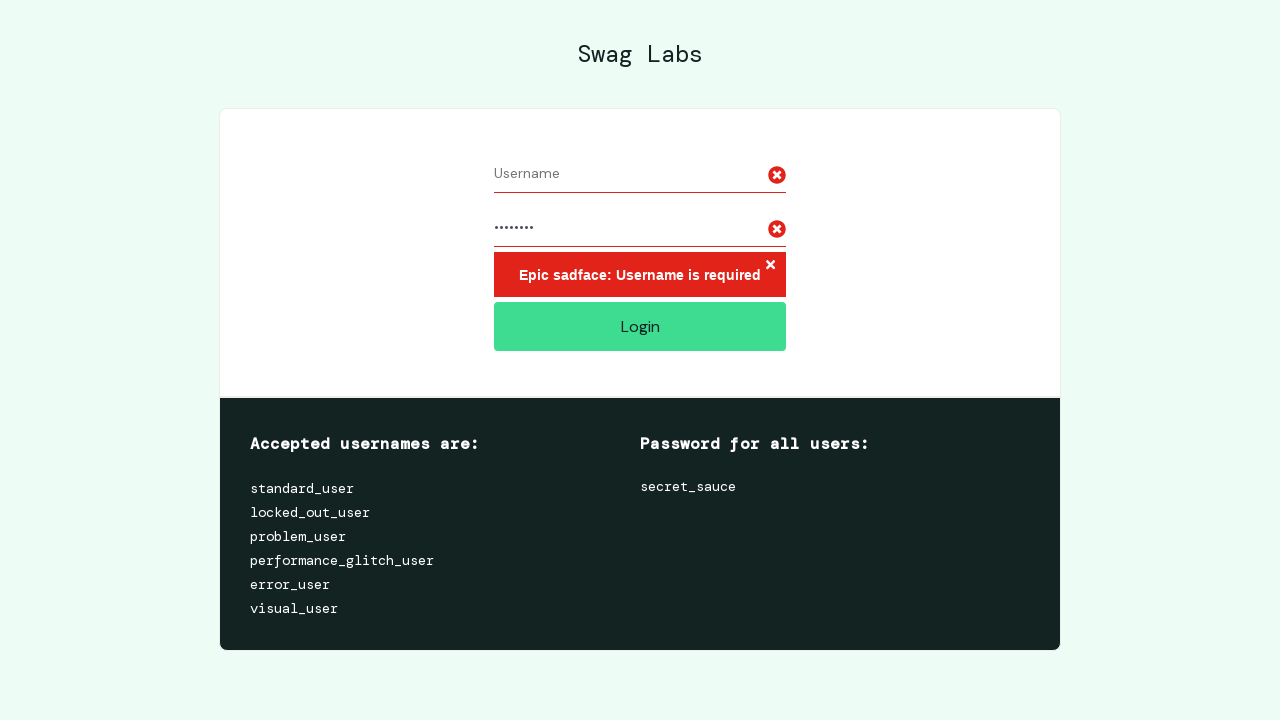

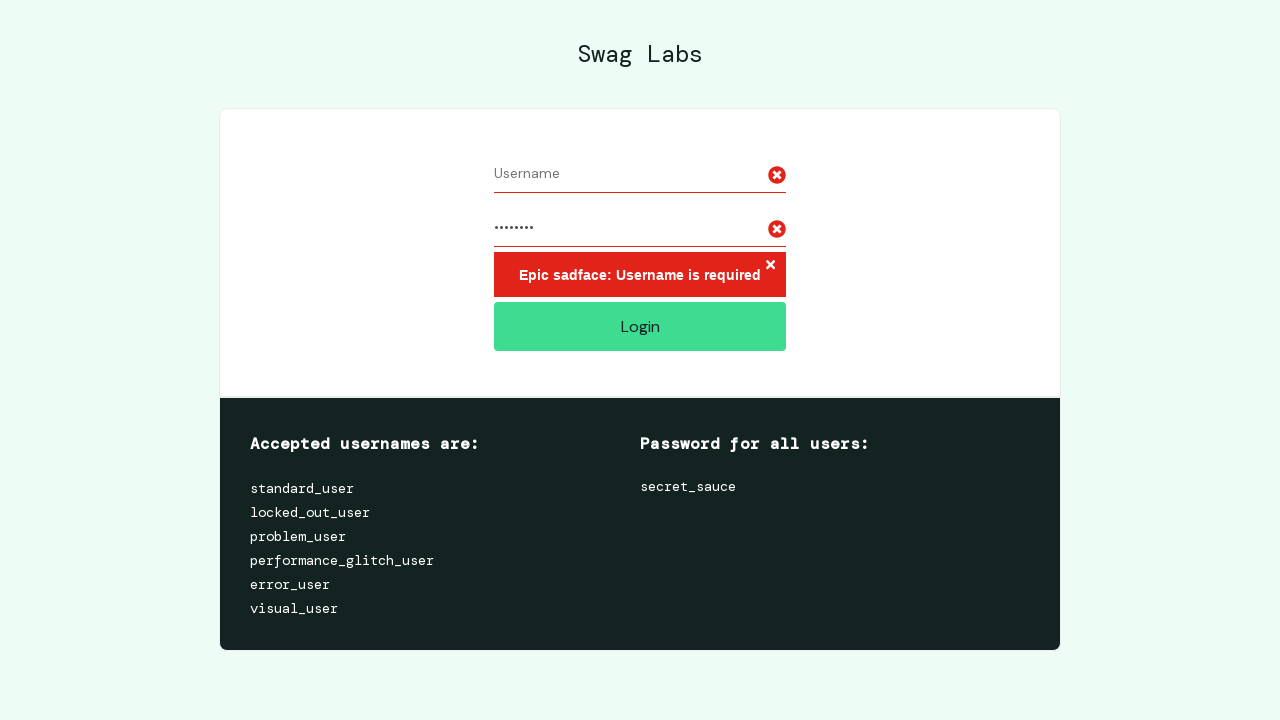